Tests file download functionality by navigating to a download page and clicking on the first available downloadable file link.

Starting URL: https://the-internet.herokuapp.com/download

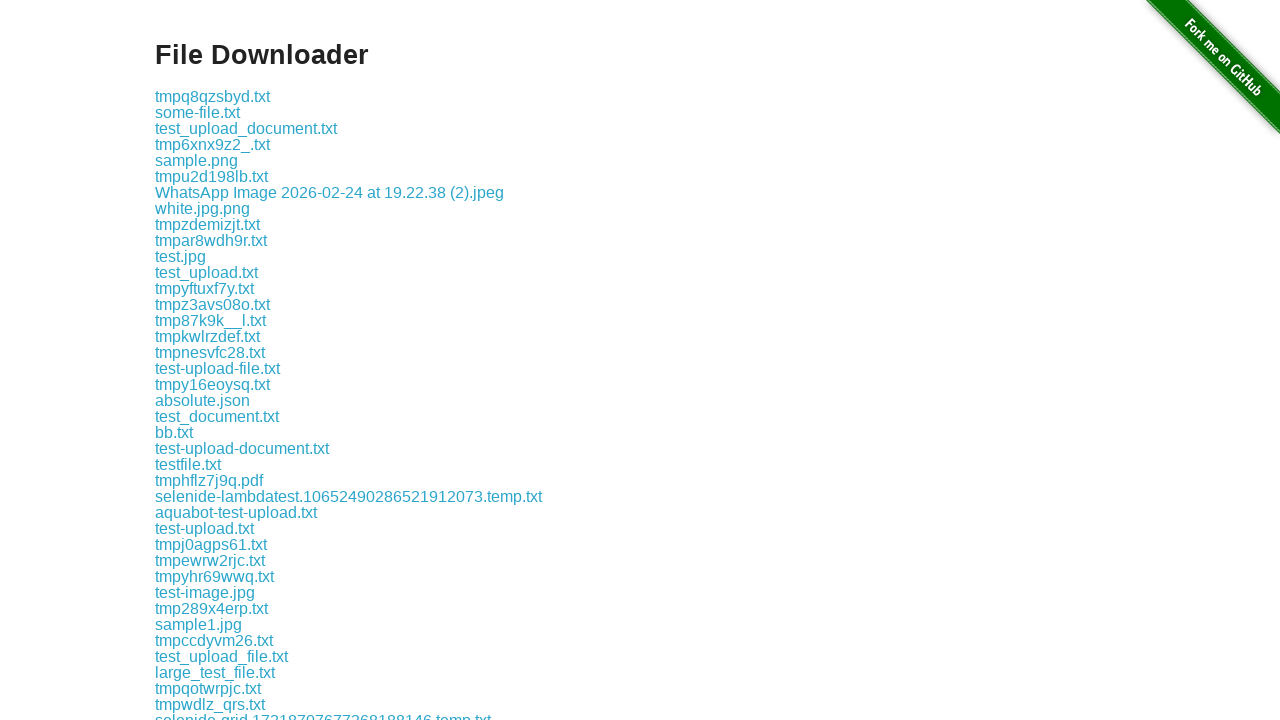

Waited for downloadable file links to become visible
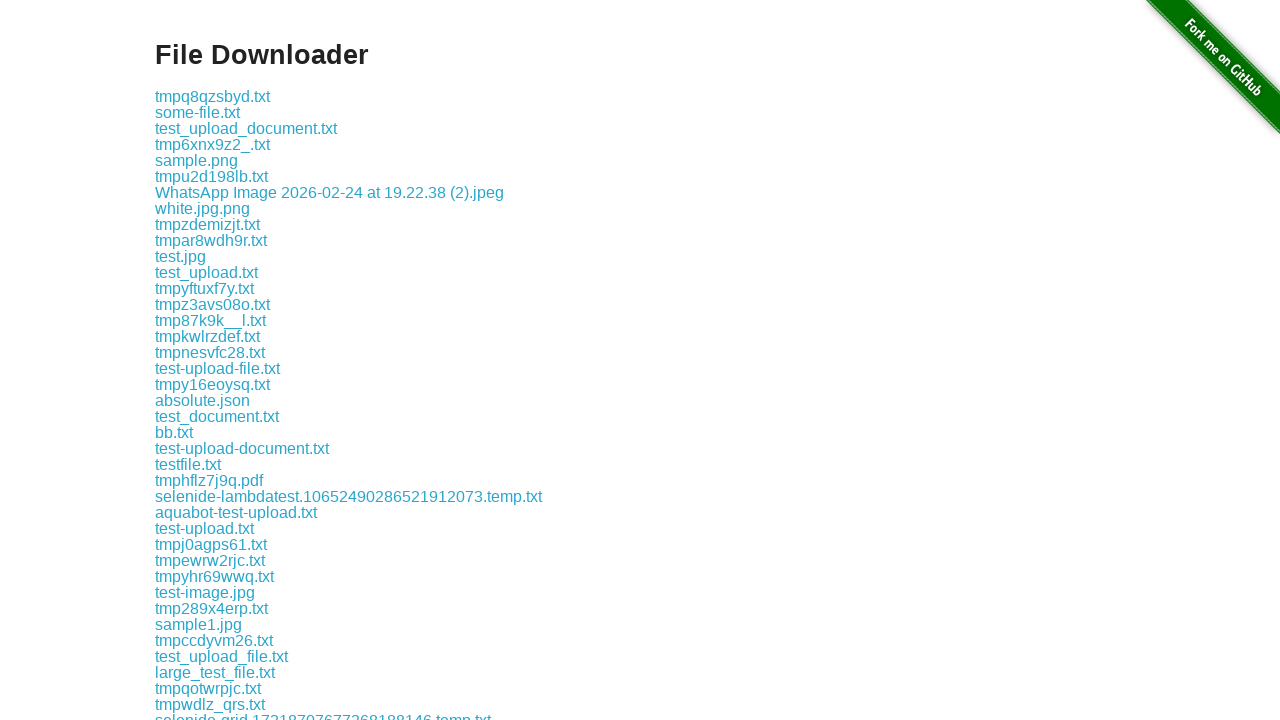

Retrieved all downloadable file links from content area
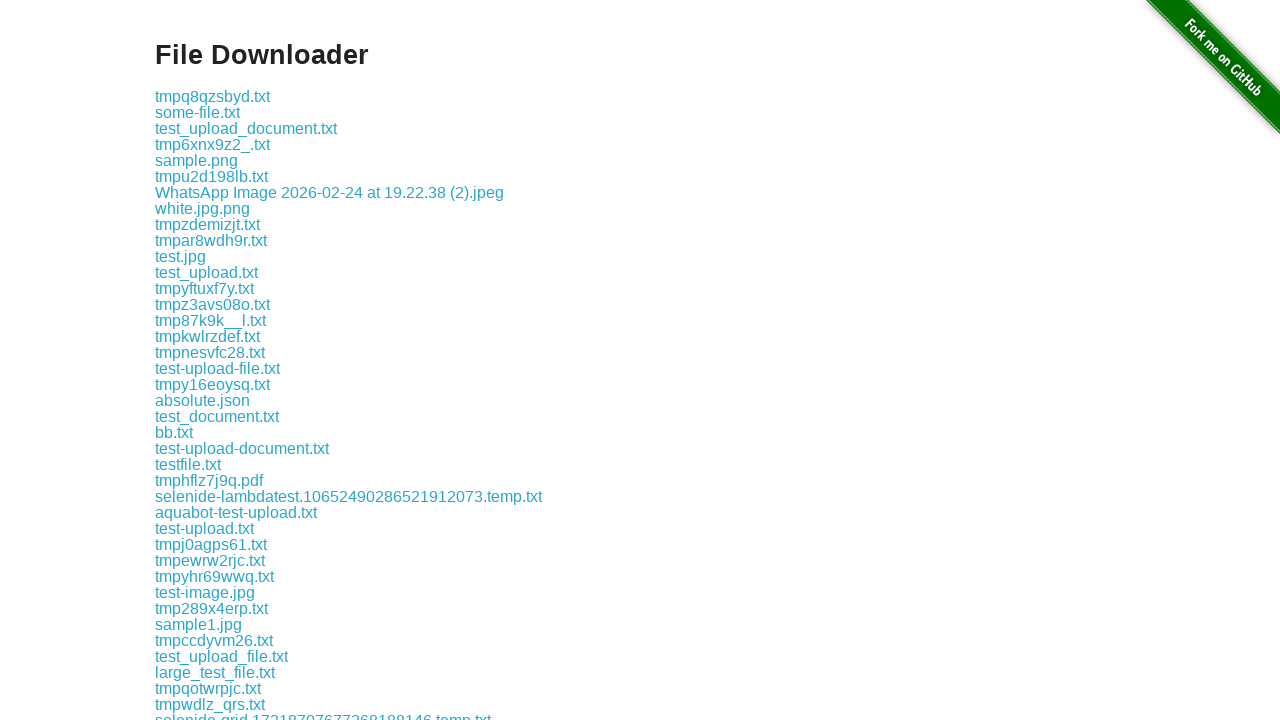

Clicked on the first available downloadable file at (212, 96) on #content a >> nth=0
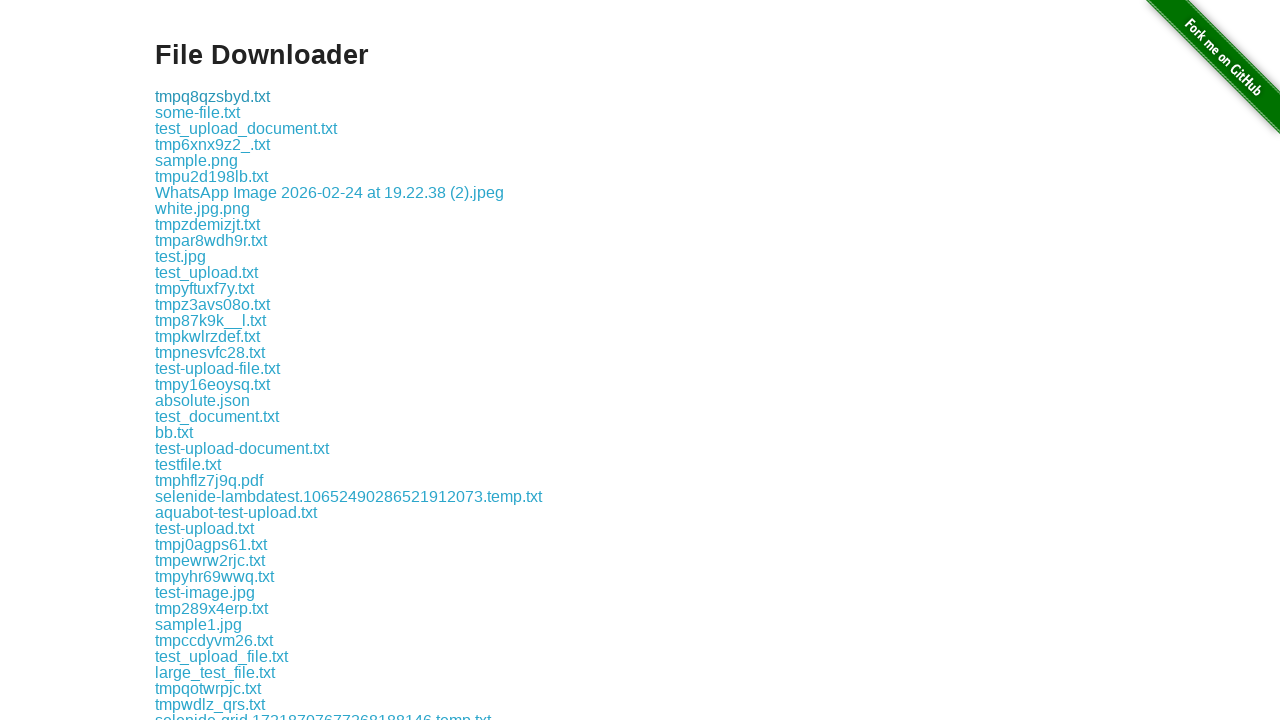

Waited 2 seconds for download to initiate
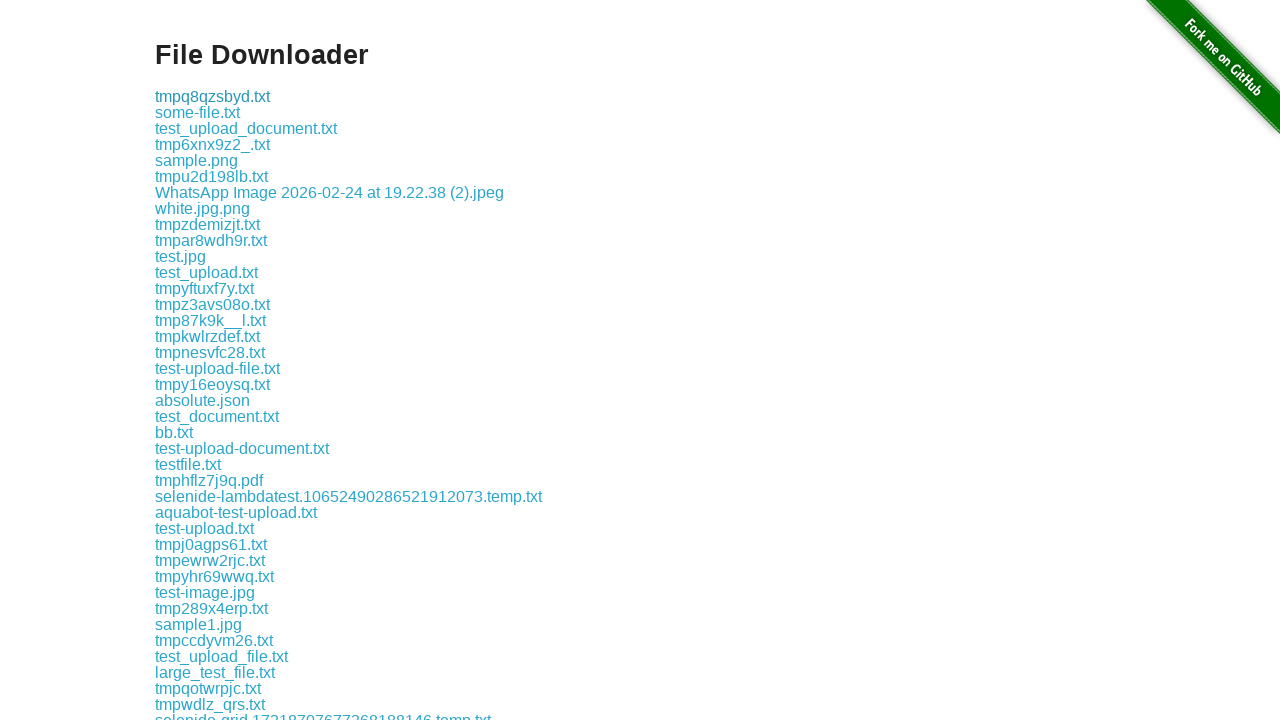

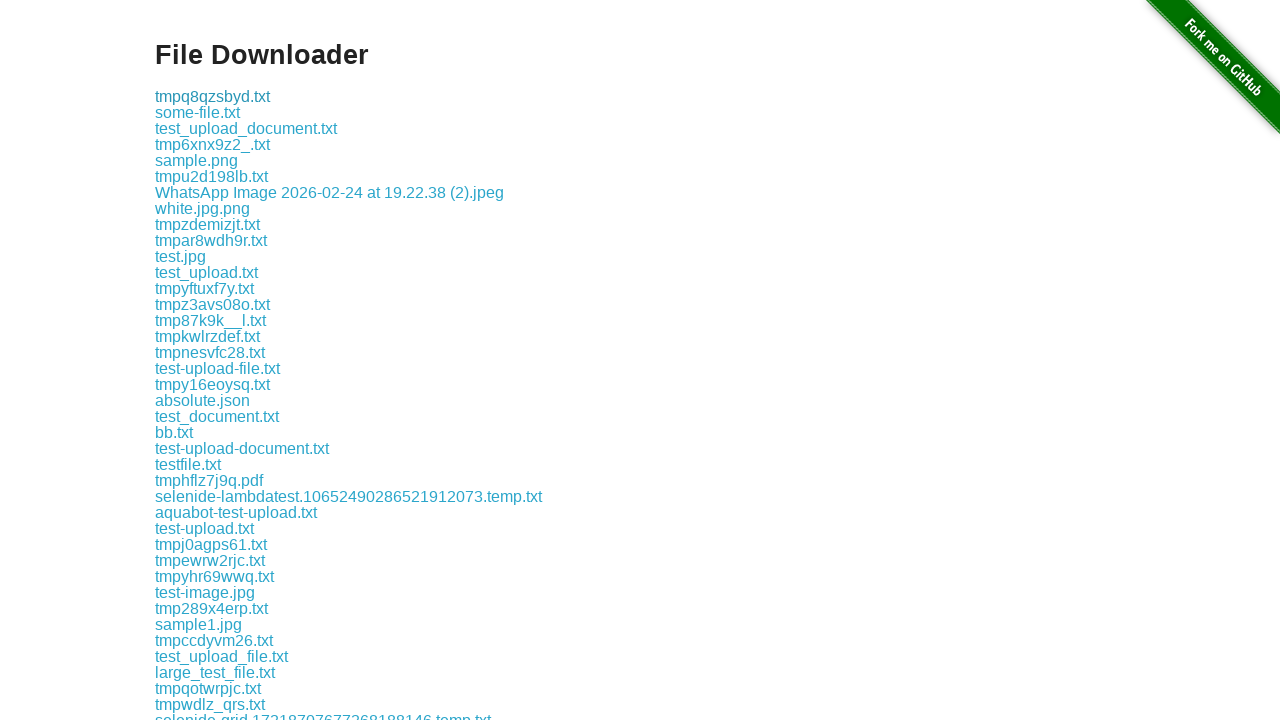